Tests the About button on the disappearing elements page, verifying it navigates to a 404 page

Starting URL: http://the-internet.herokuapp.com/disappearing_elements

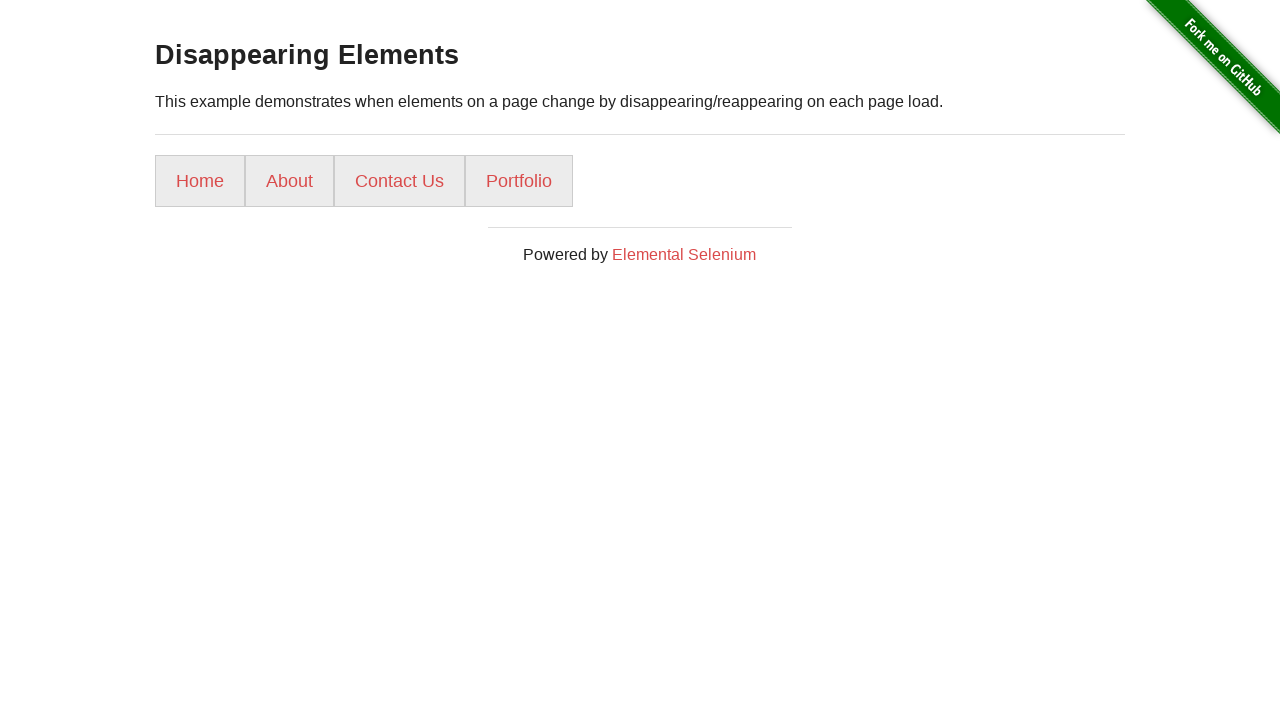

Clicked the About button on disappearing elements page at (290, 181) on xpath=//*[@id="content"]/div/ul/li[2]/a
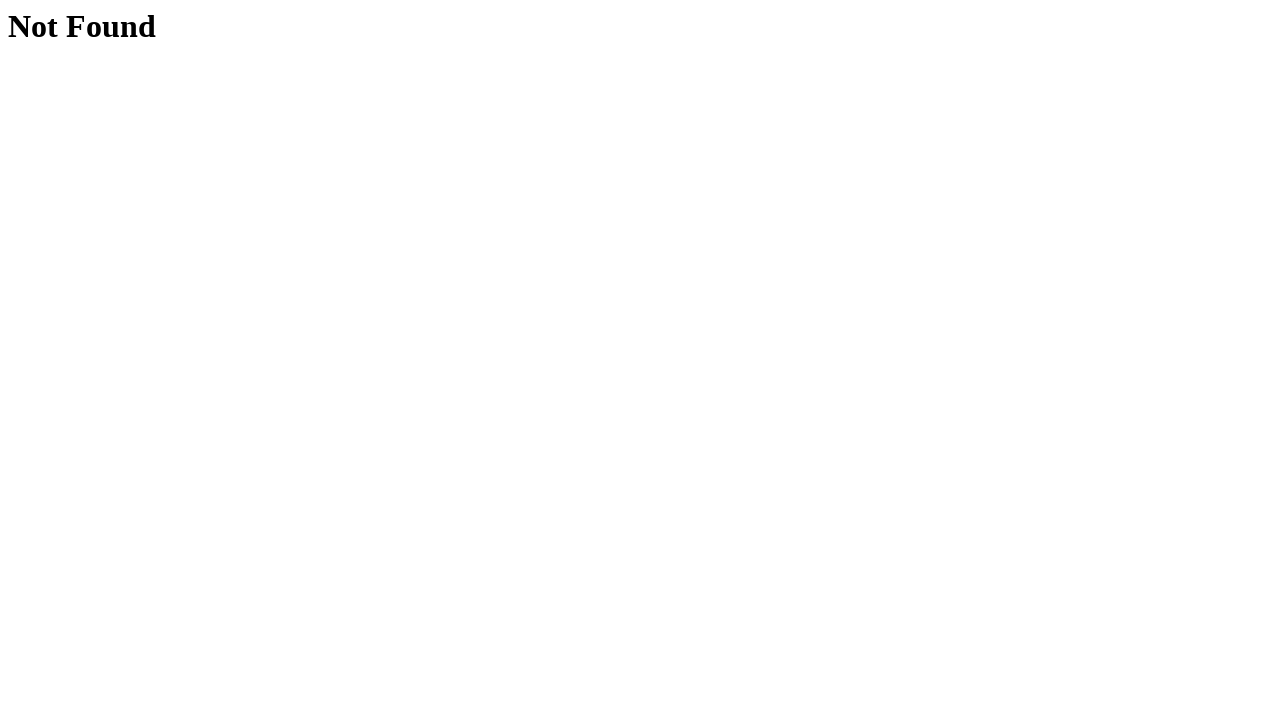

Waited for h1 header to load on 404 page
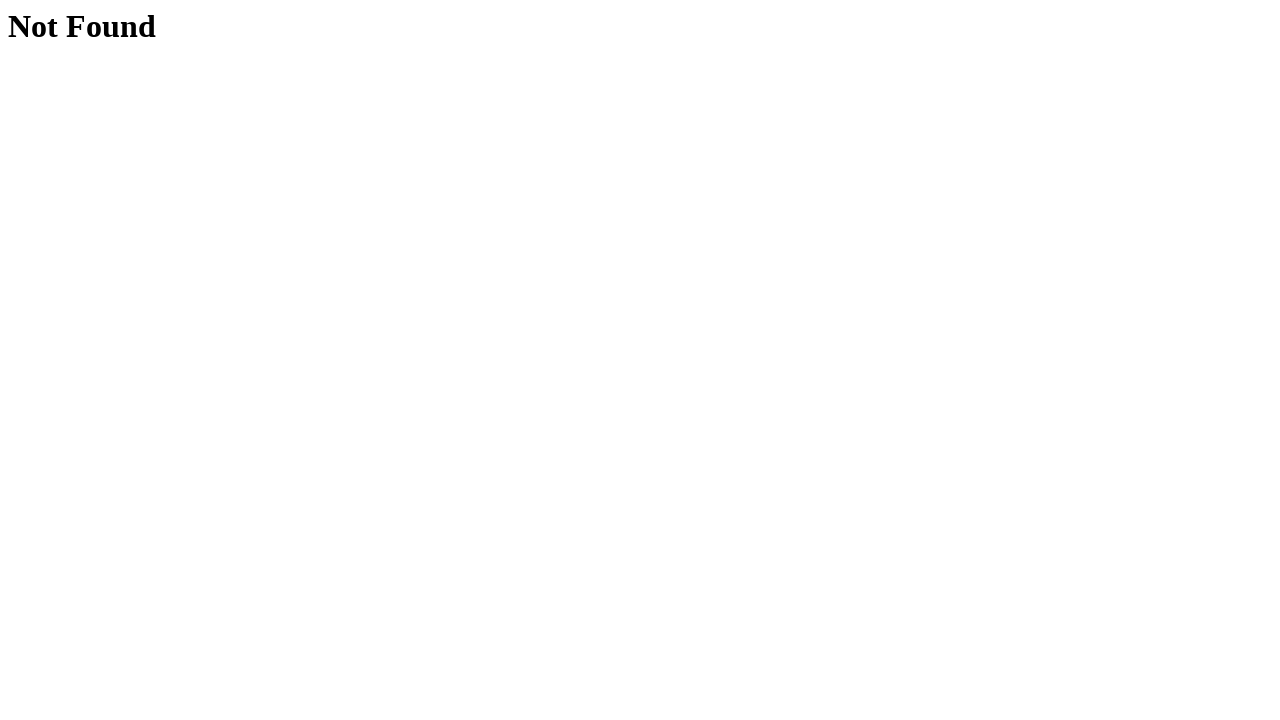

Retrieved h1 header text content
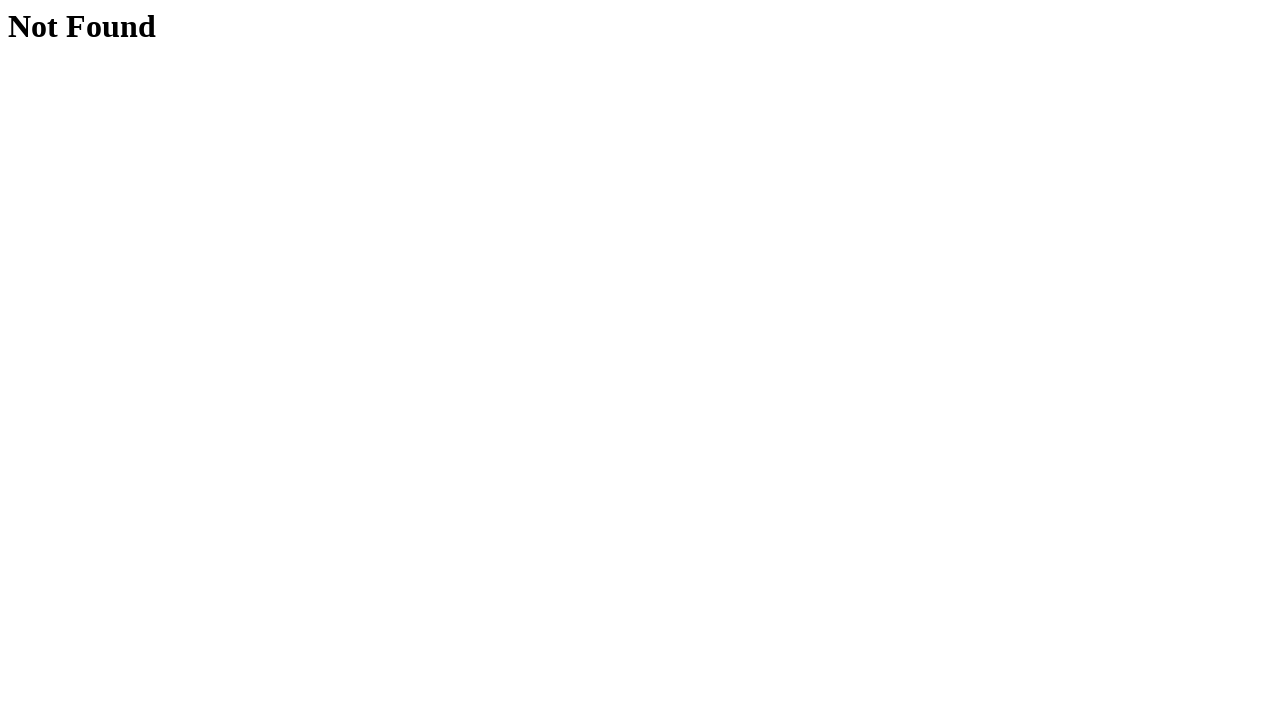

Verified 'Not Found' text is present in header, confirming 404 page
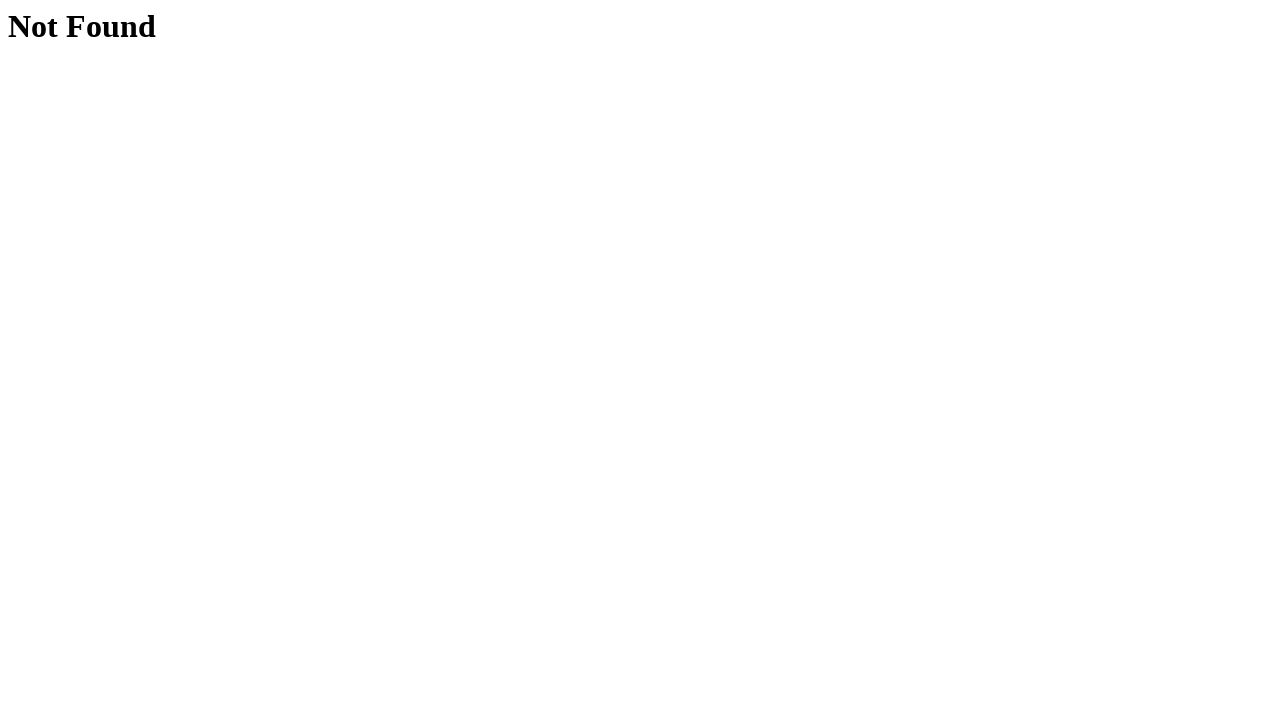

Navigated back to disappearing elements page
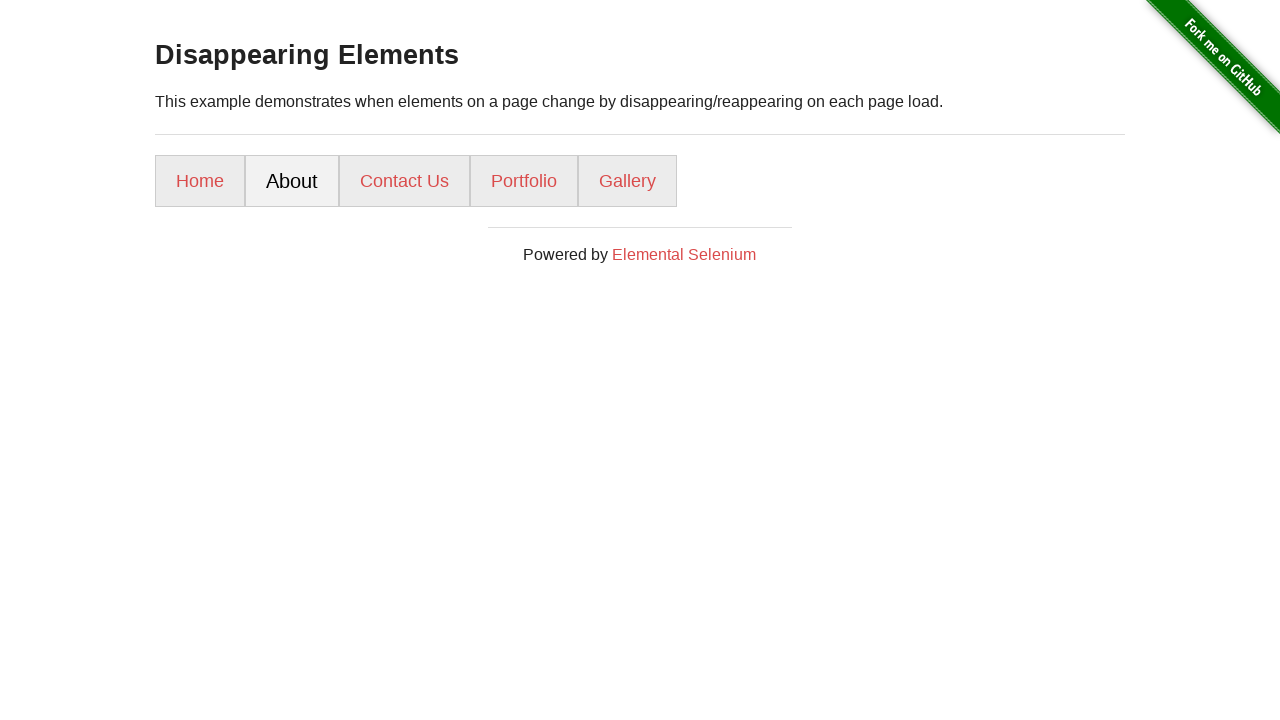

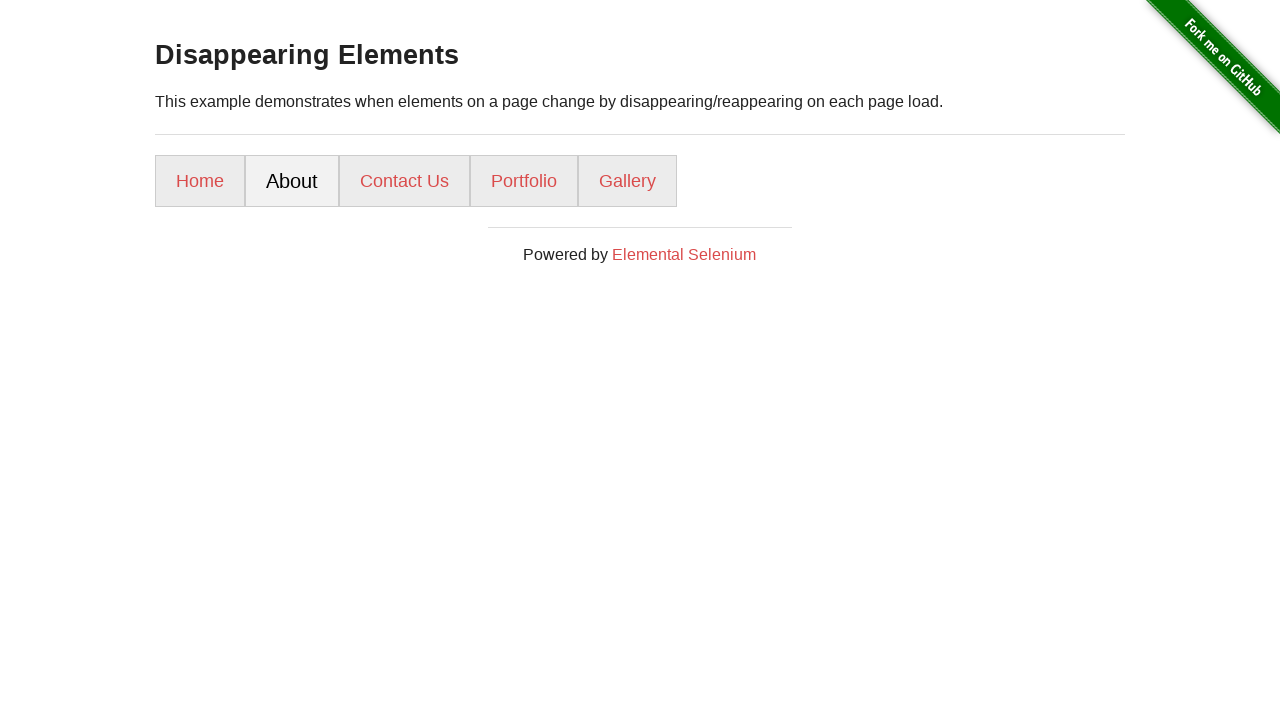